Tests navigation to diamond rings category via hover menu and applies price sorting from low to high on the Bluestone jewelry website.

Starting URL: https://www.bluestone.com/

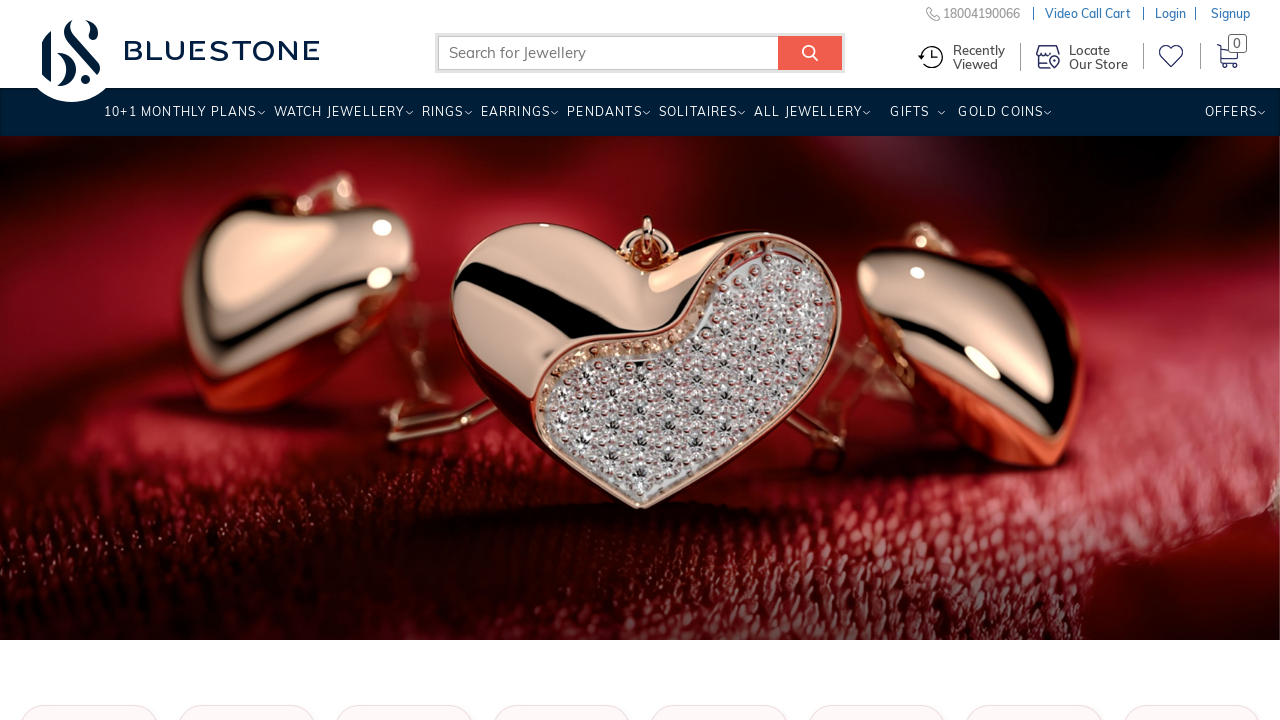

Waited for page to load (networkidle state)
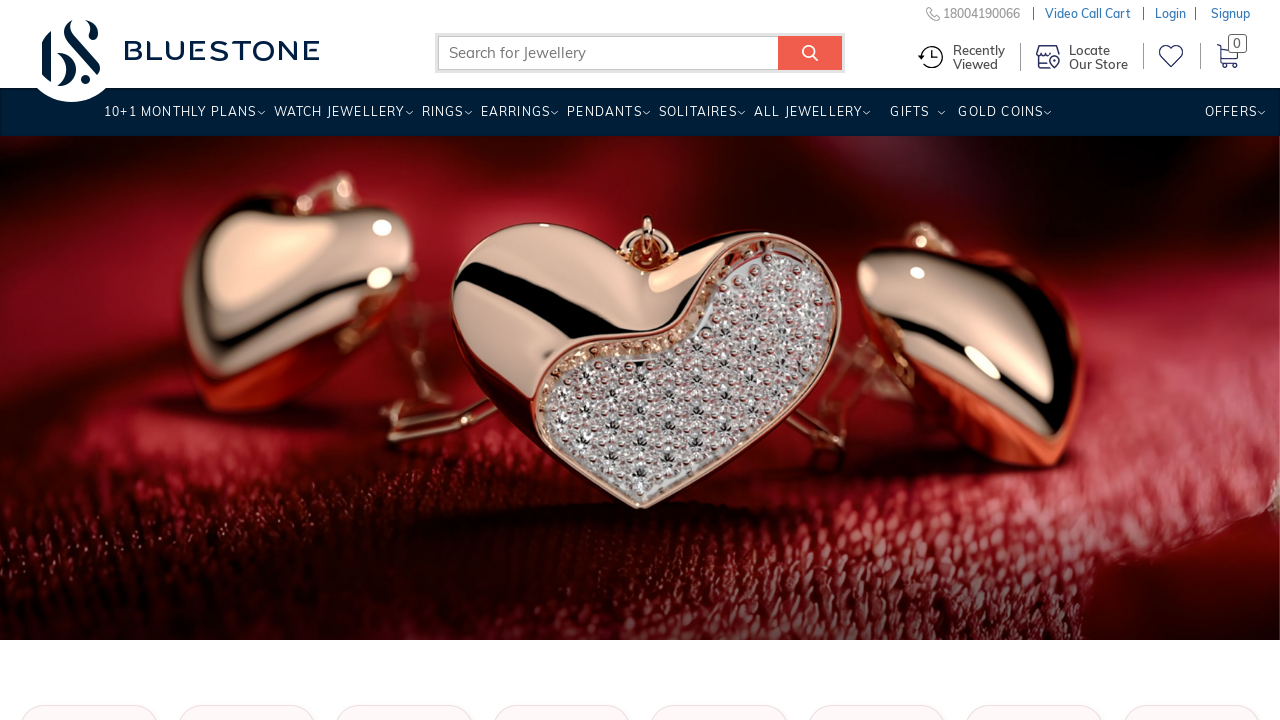

Hovered over Rings menu item at (442, 119) on xpath=//li[contains(@class,'menuparent')]/a[@title='Rings']
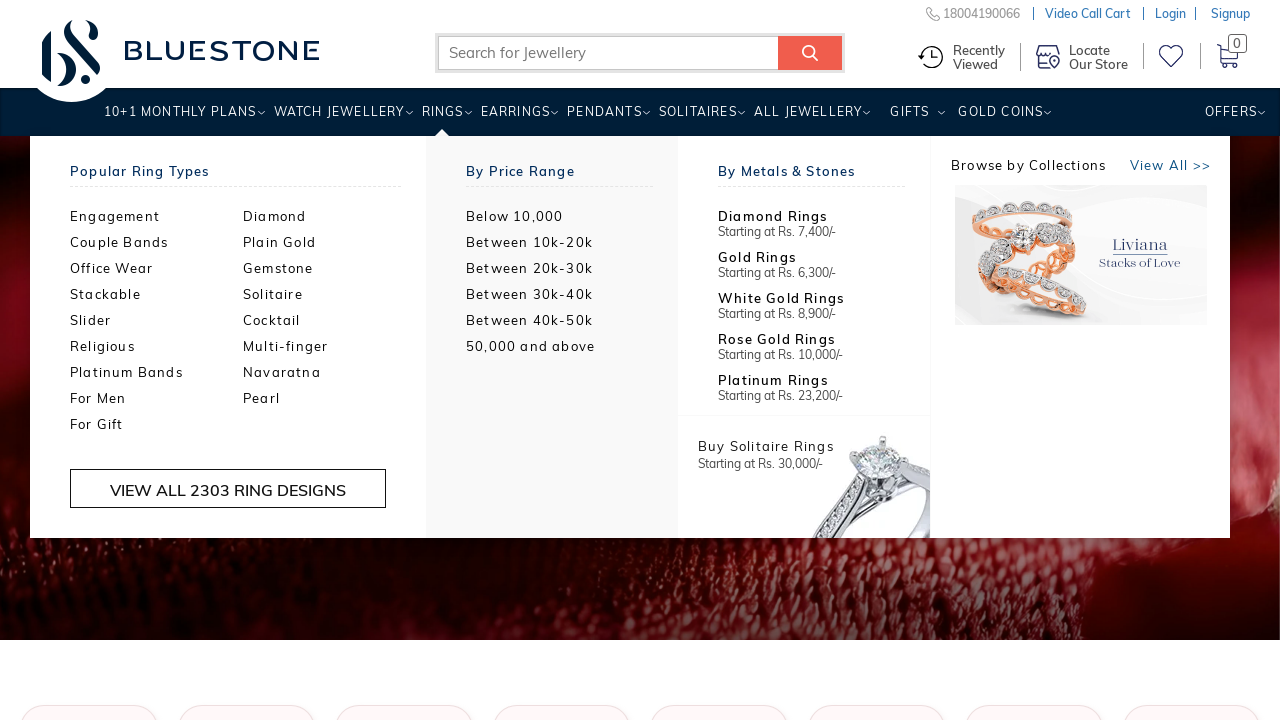

Clicked on Diamond Rings from dropdown menu at (330, 216) on xpath=//a[@title='Diamond Rings']
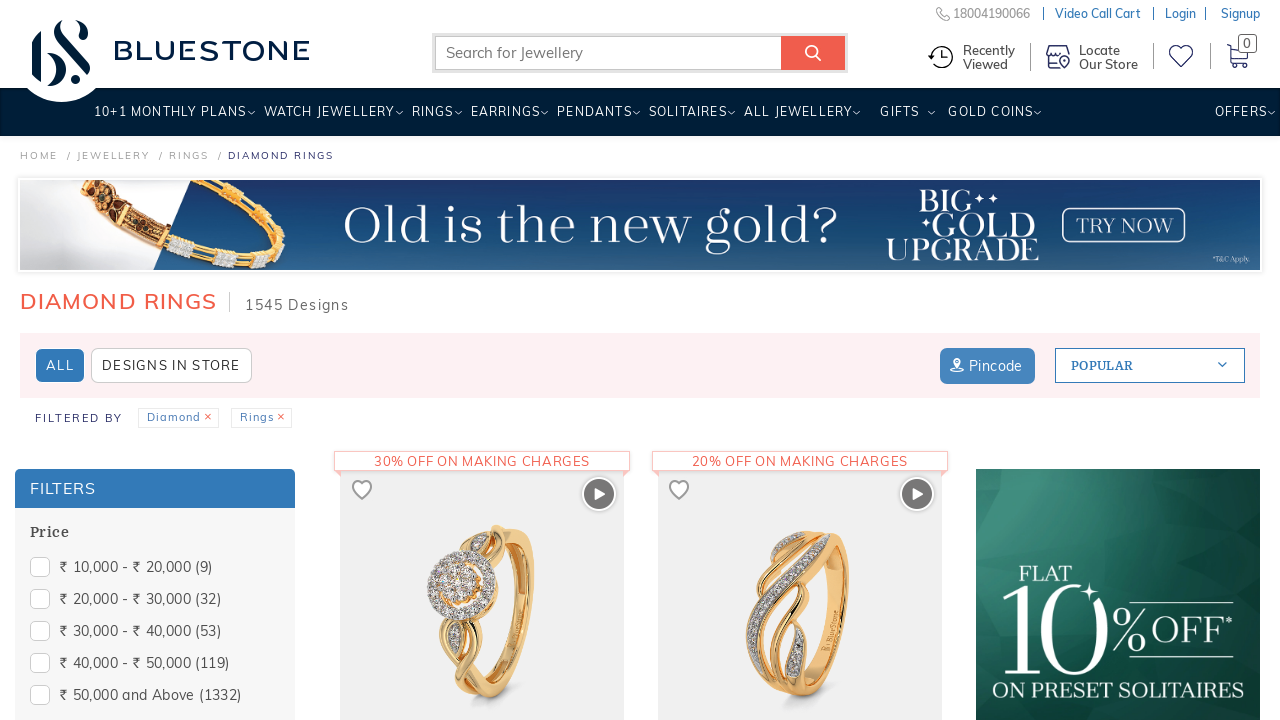

Product listing loaded with prices visible
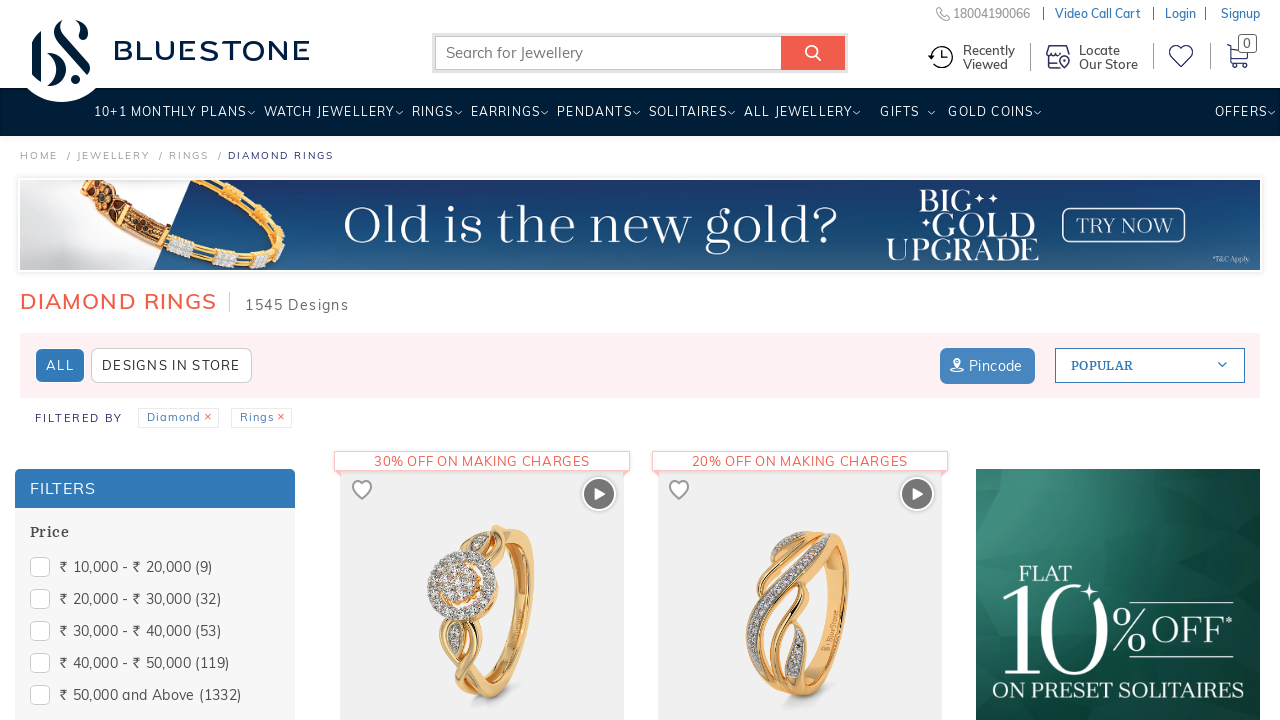

Hovered over sort dropdown showing 'Popular' at (1102, 366) on xpath=//span[contains(@class,'view-by-wrap')]//span[contains(.,'Popular')]
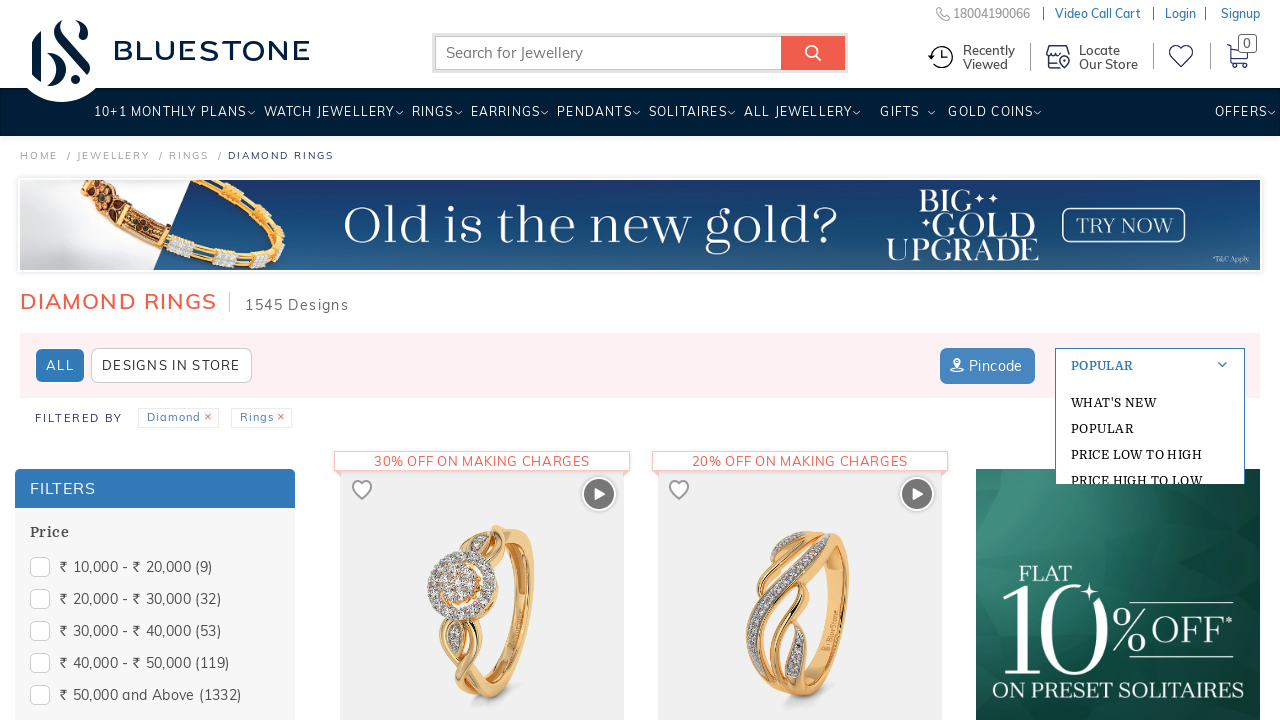

Clicked on 'Price Low to High' sorting option at (1150, 454) on xpath=//a[contains(.,'Price Low to High')]
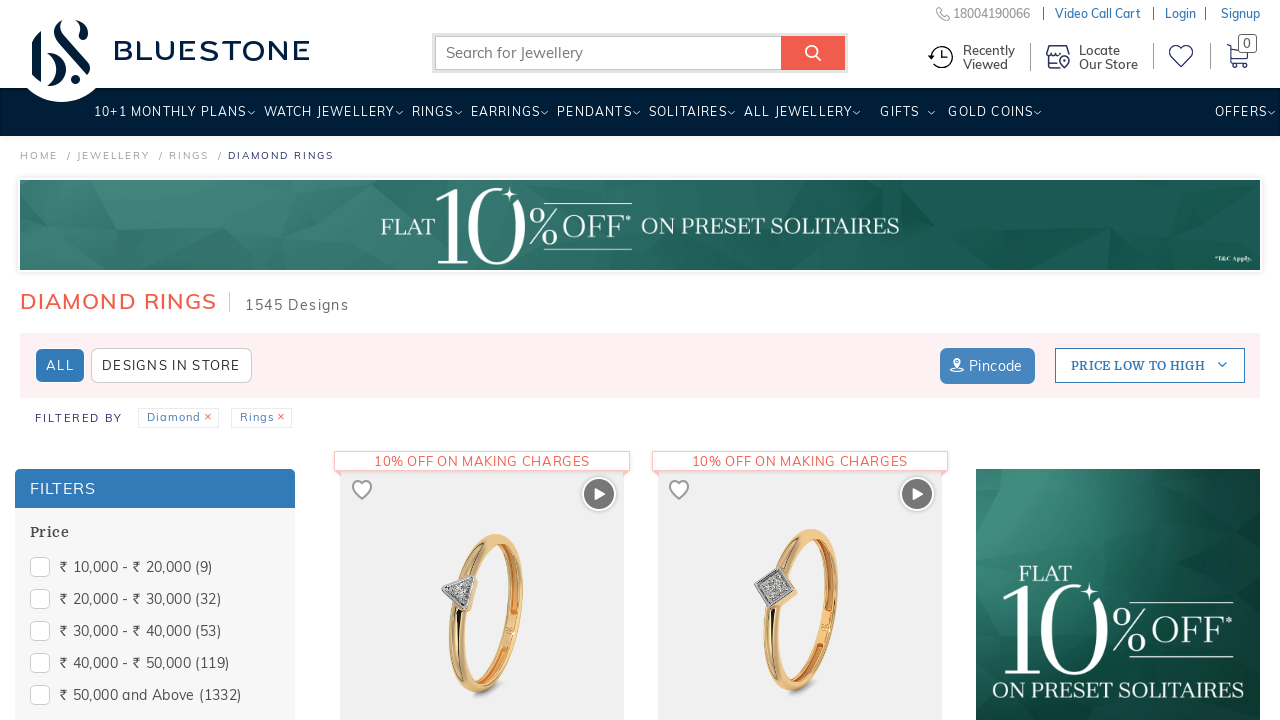

Sorted product results loaded with prices in ascending order
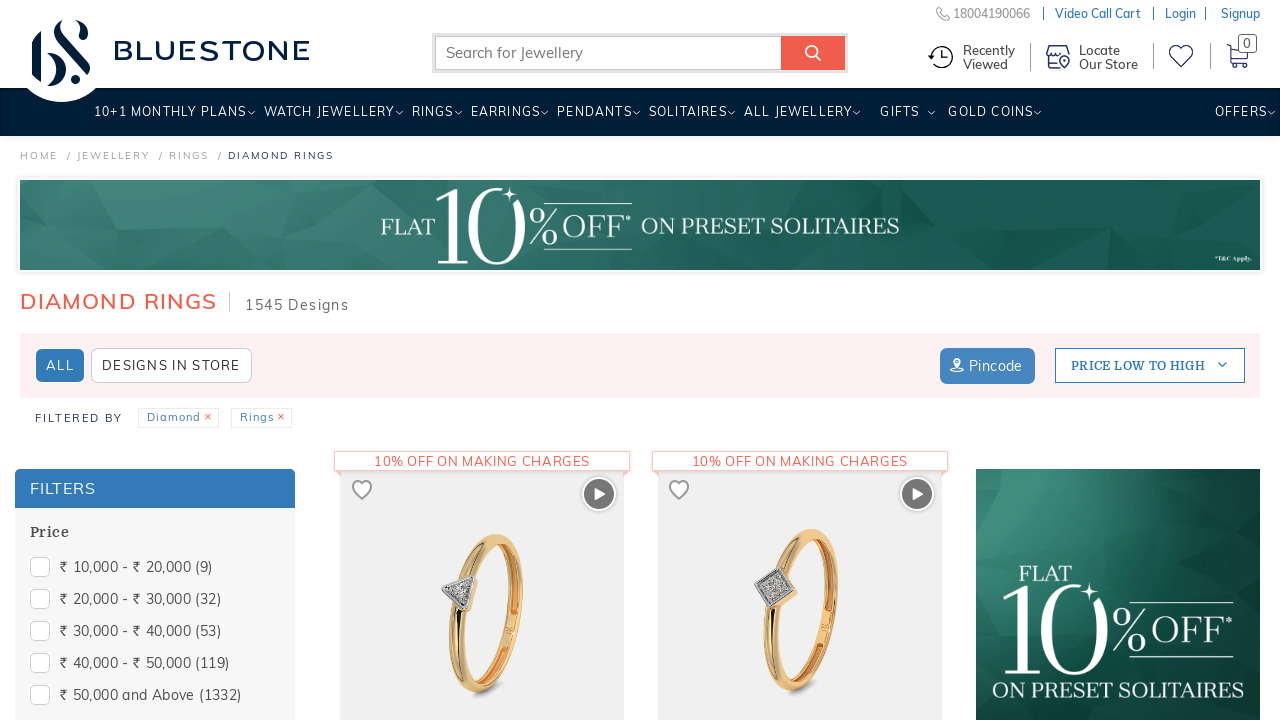

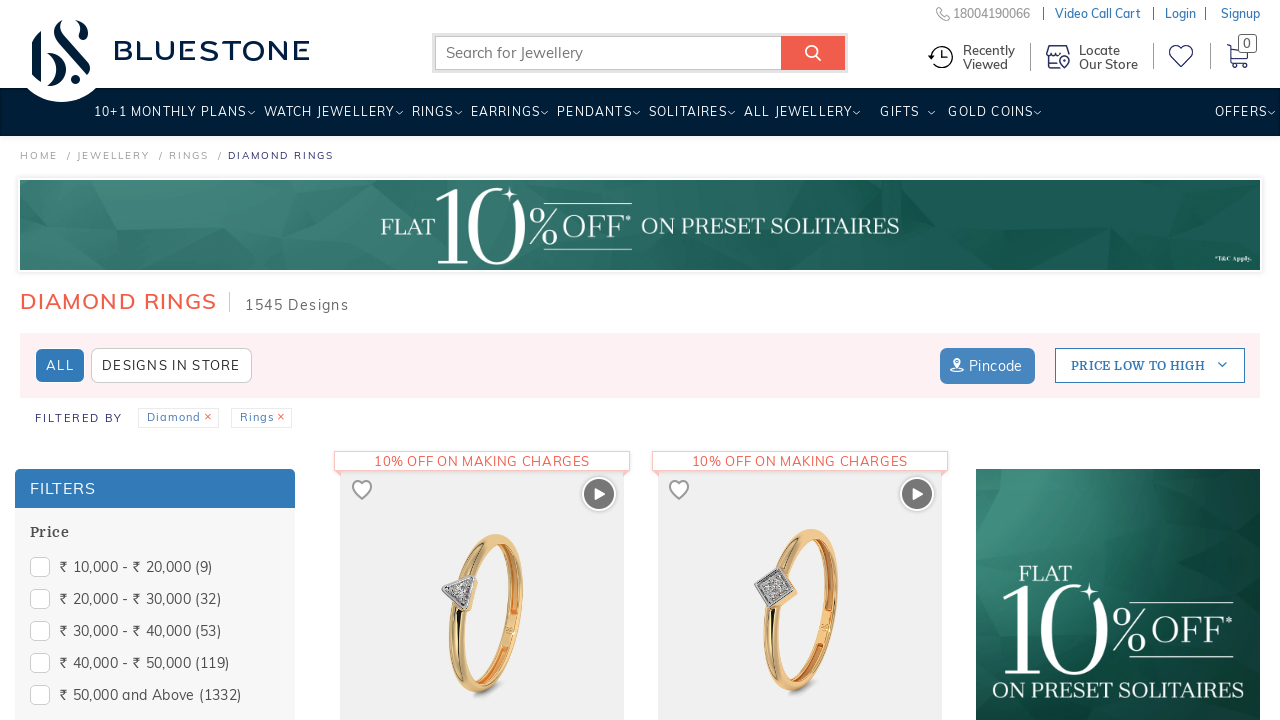